Tests JavaScript prompt alert functionality by clicking a "Try it" button, entering text into the prompt dialog, and accepting the alert

Starting URL: https://www.w3schools.com/js/tryit.asp?filename=tryjs_prompt

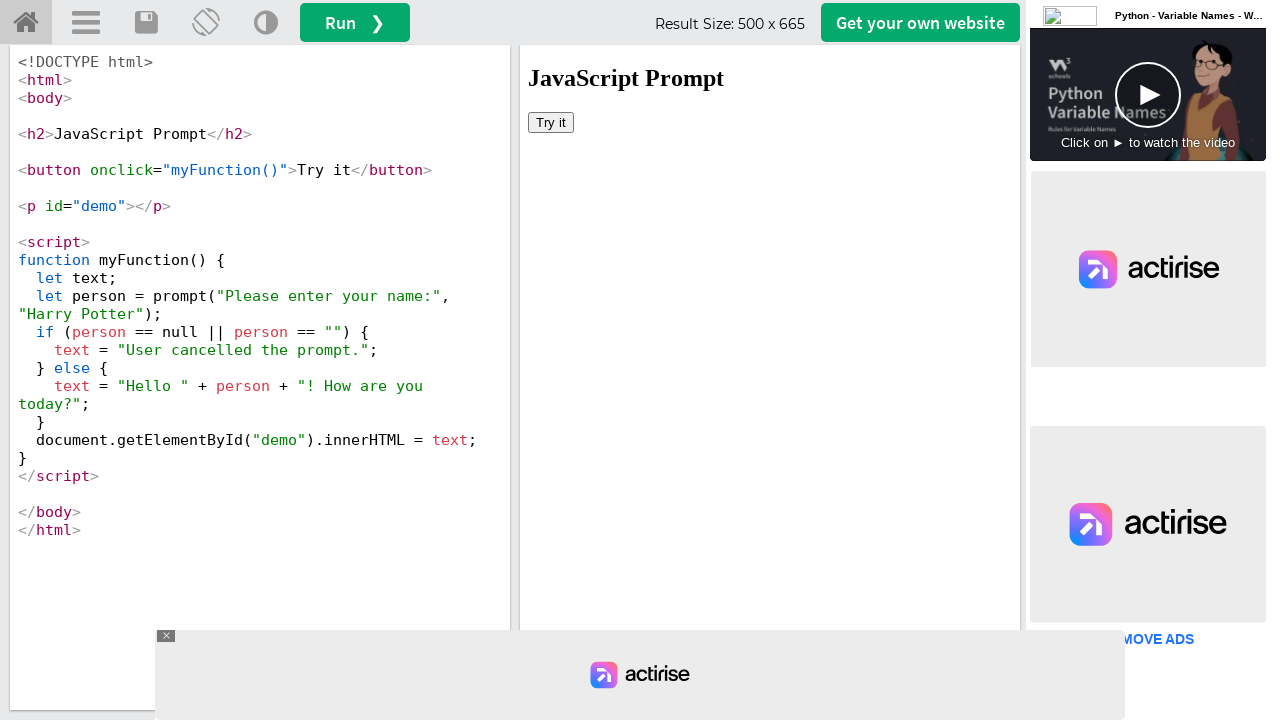

Clicked the Try it button in iframe to trigger prompt at (551, 122) on iframe#iframeResult >> internal:control=enter-frame >> button
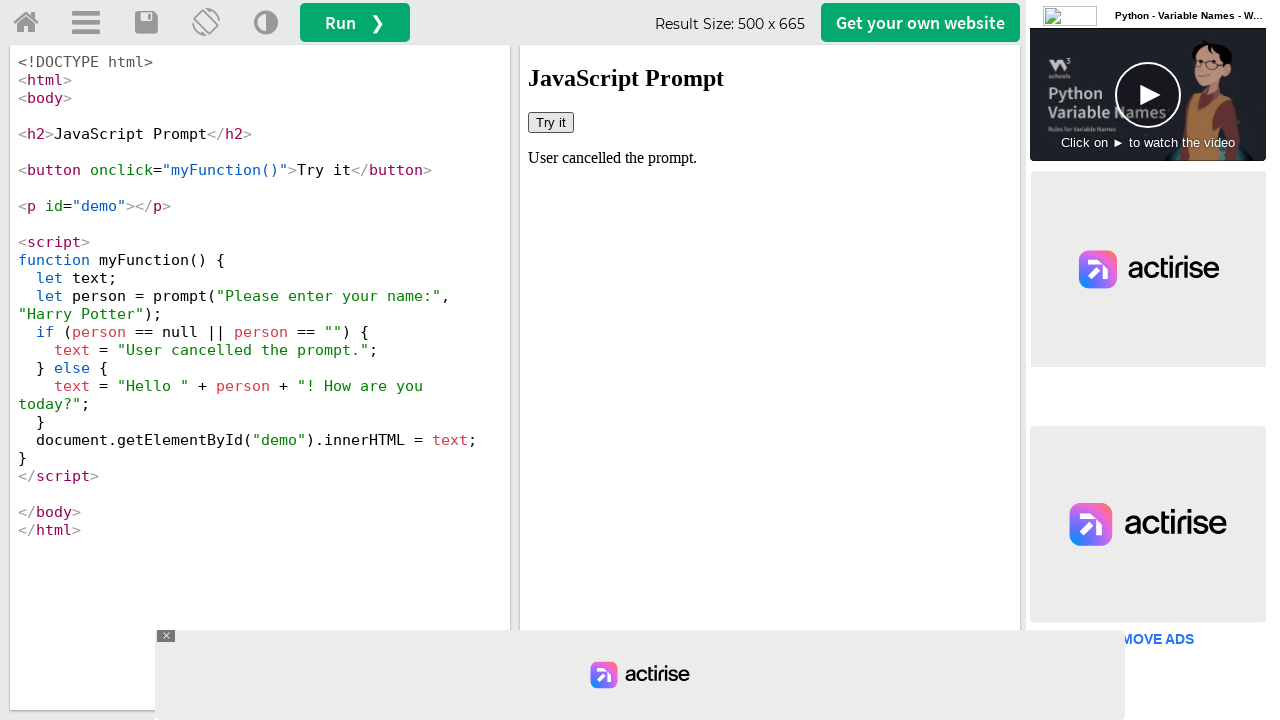

Set up dialog handler to accept prompt with text 'testing'
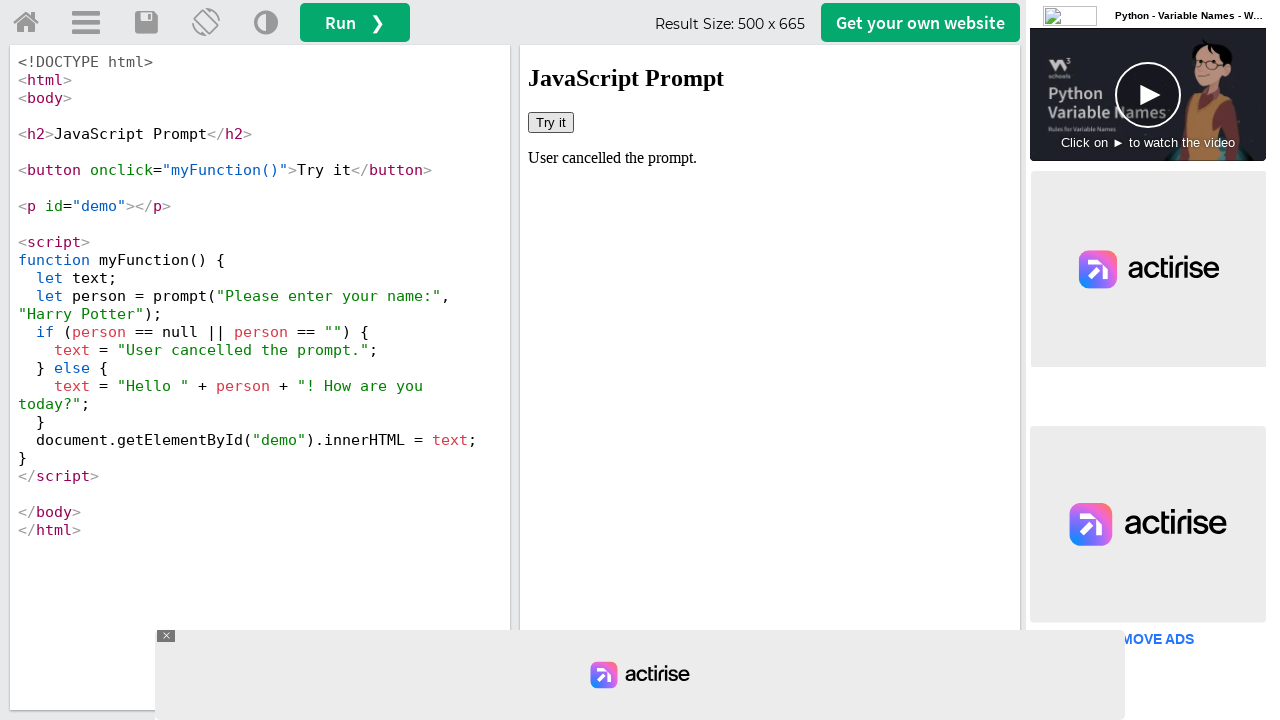

Clicked button again to trigger prompt dialog and accept it with 'testing' at (551, 122) on iframe#iframeResult >> internal:control=enter-frame >> button
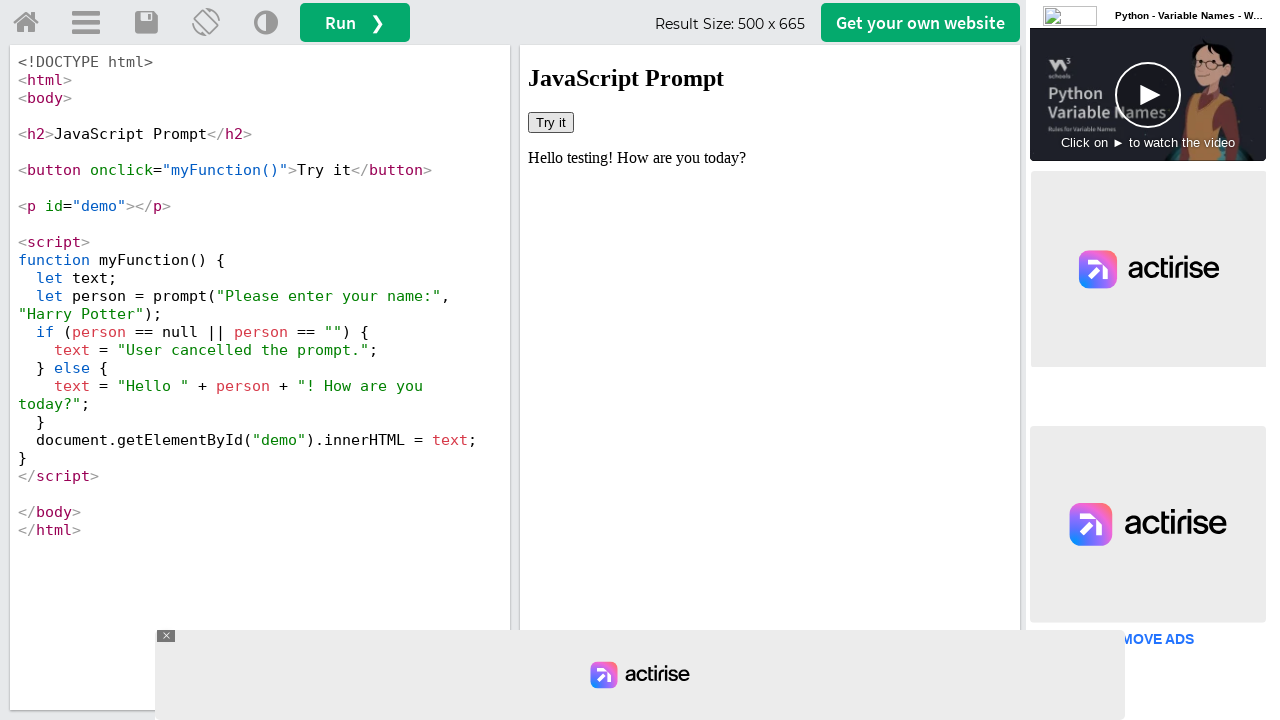

Waited 1 second for dialog to be processed
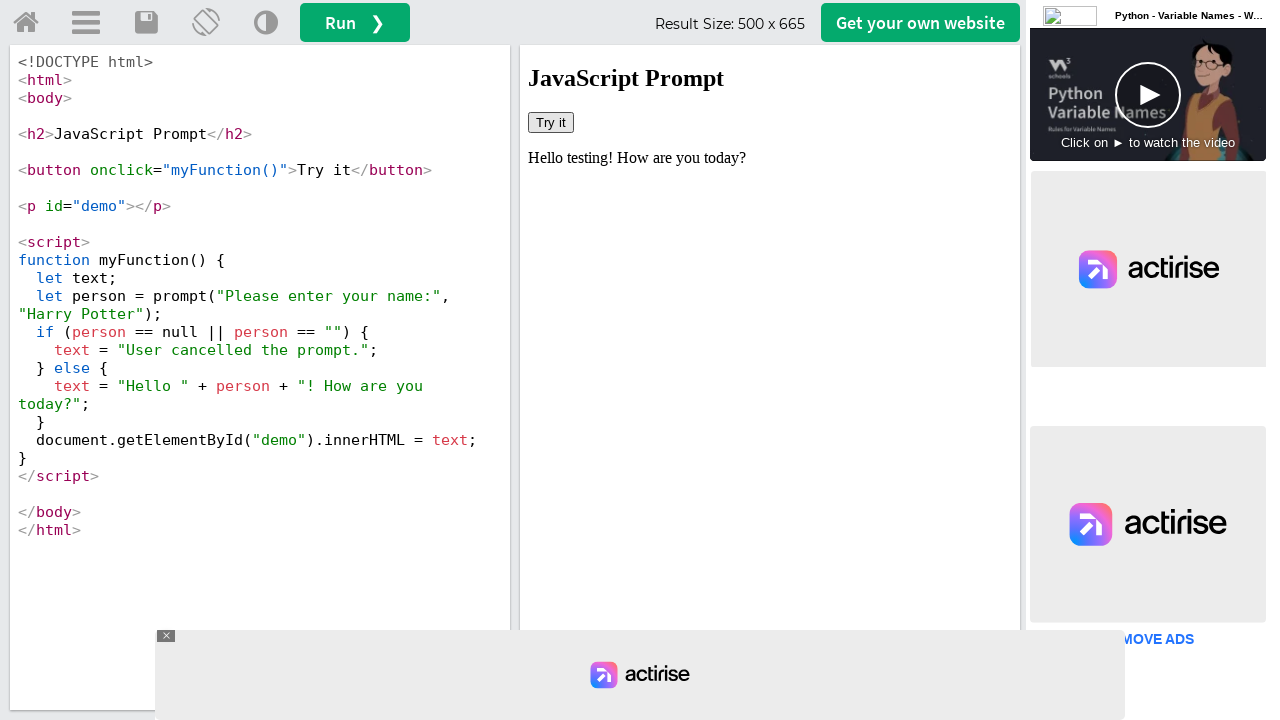

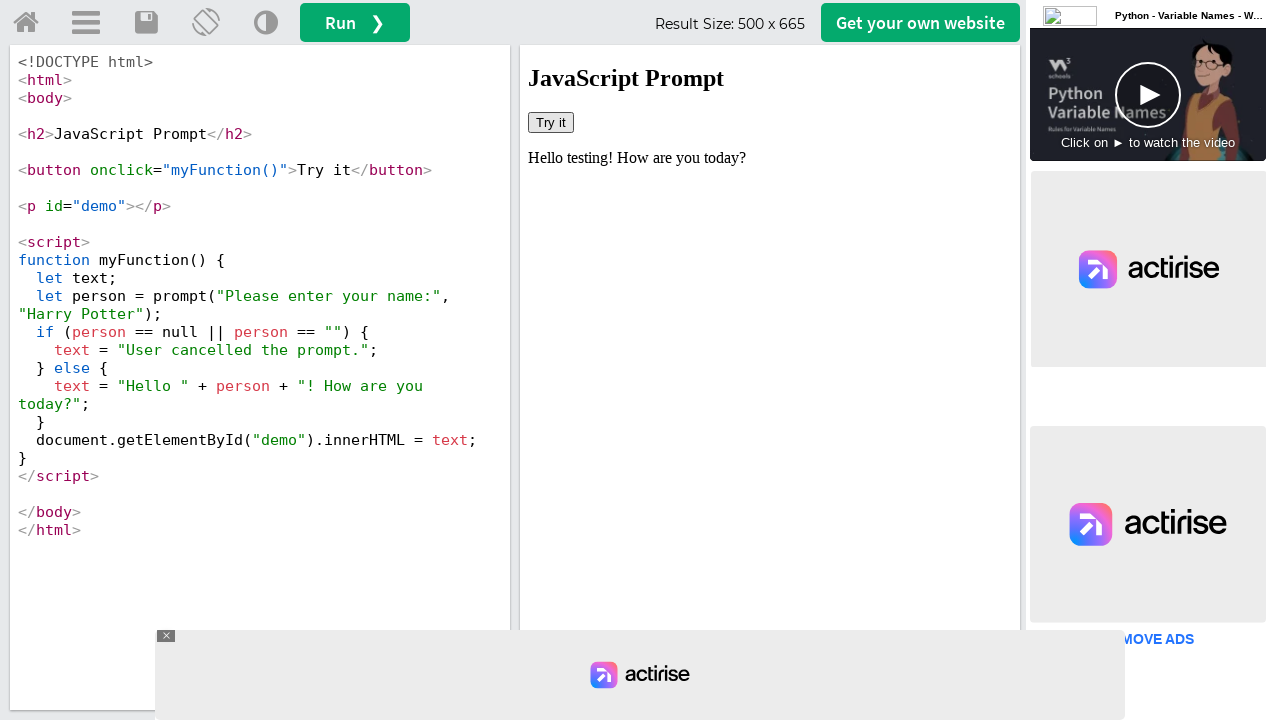